Verifies that the Contact Us form opens correctly by clicking the contact link and checking if the modal title is displayed

Starting URL: https://www.demoblaze.com/index.html

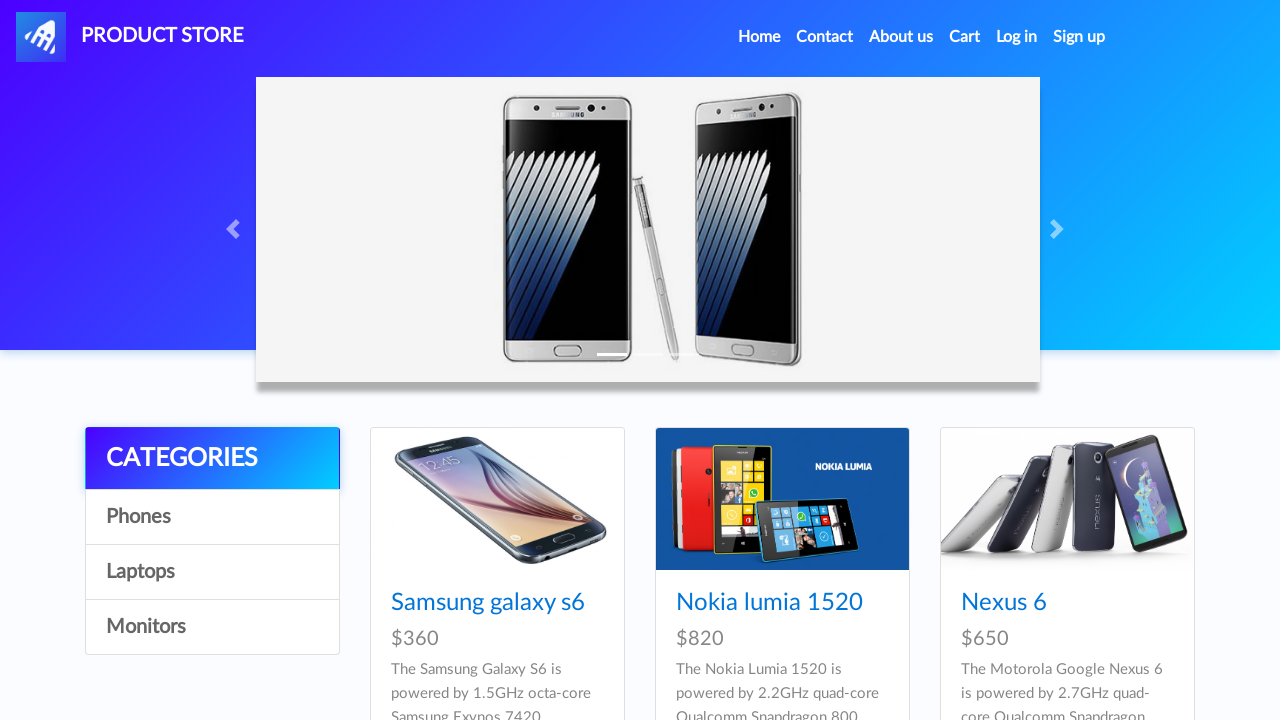

Clicked on Contact link to open contact form at (825, 37) on a:text('Contact')
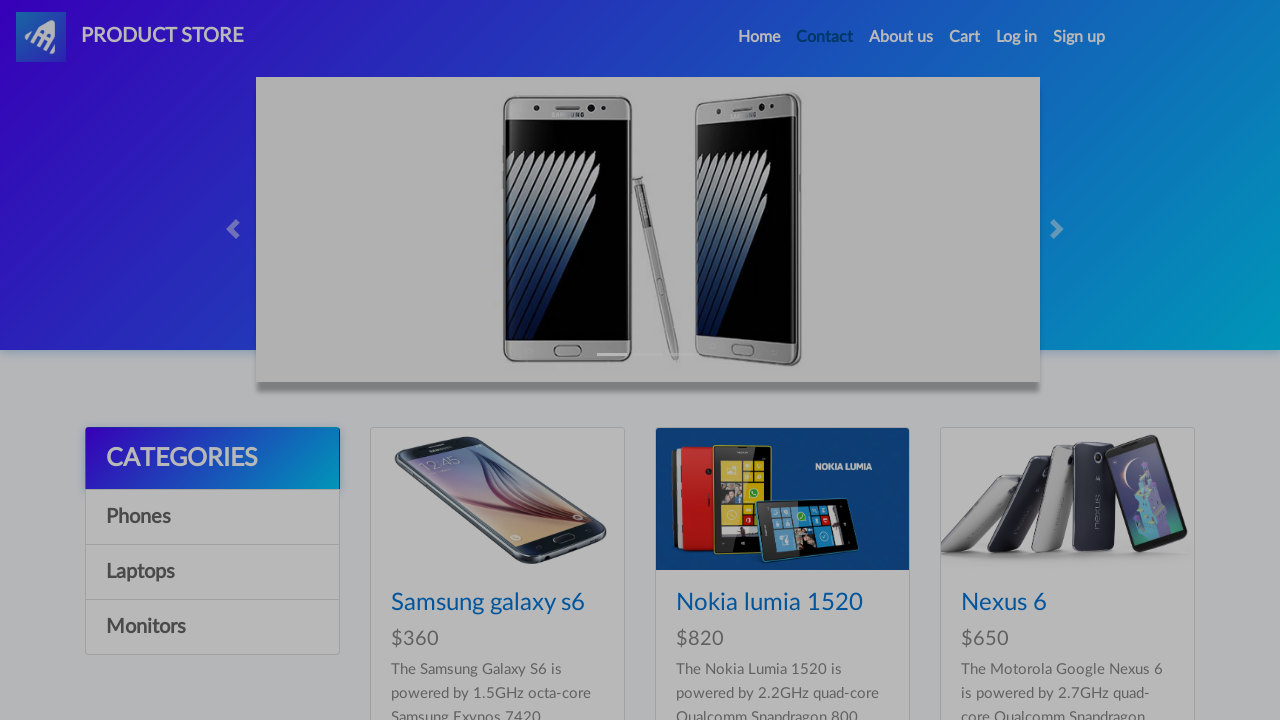

Contact modal appeared with title visible
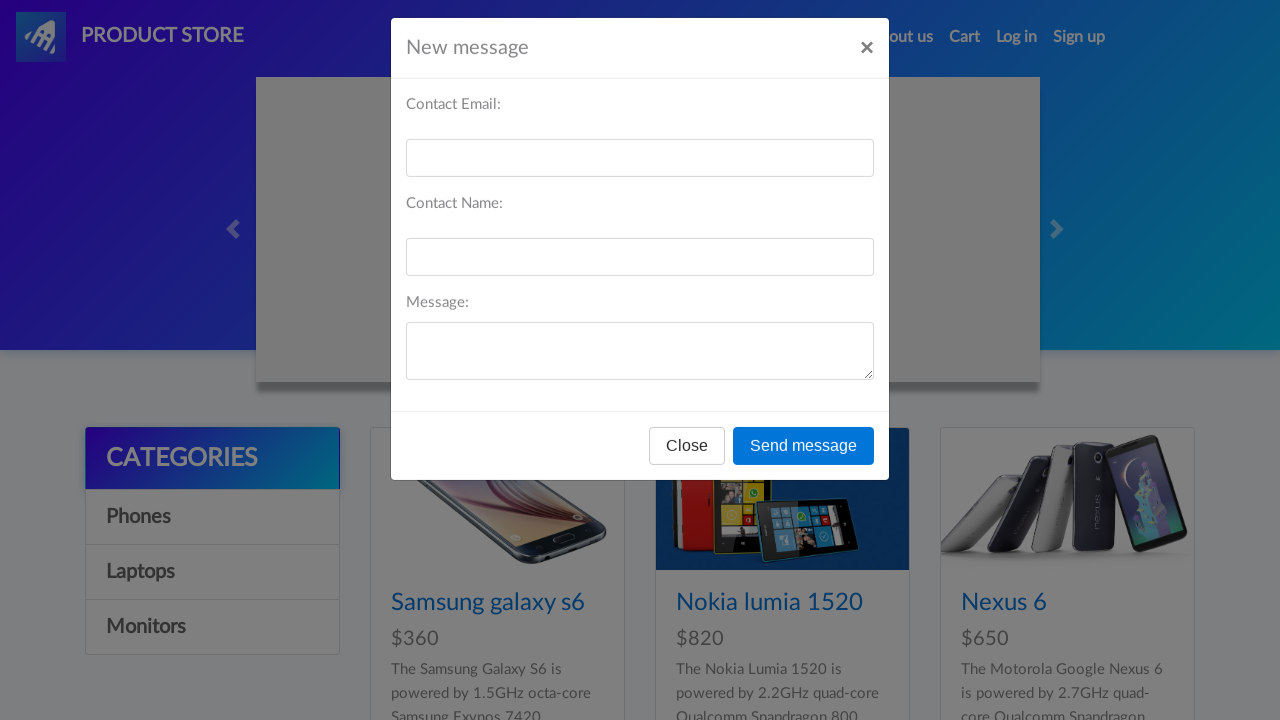

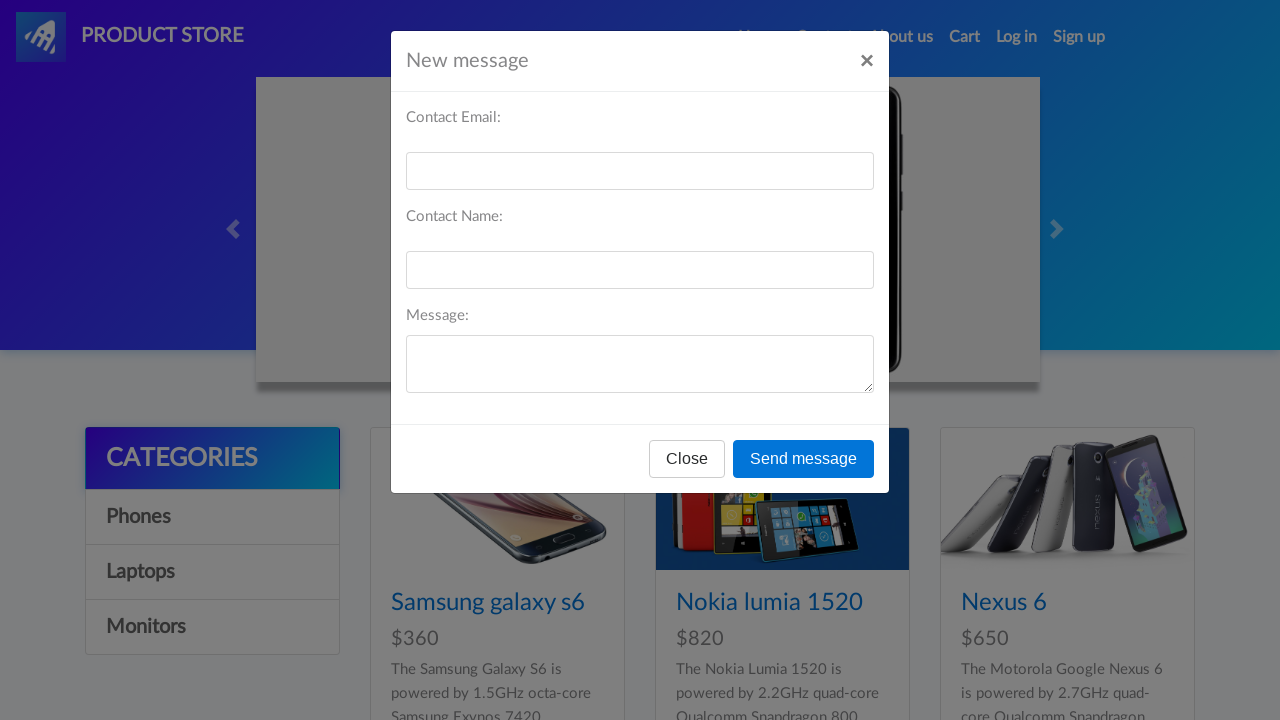